Tests mouse hover functionality by hovering over a "Point Me" button and a "Laptops" link on an automation practice form page.

Starting URL: https://testautomationpractice.blogspot.com/2018/09/automation-form.html

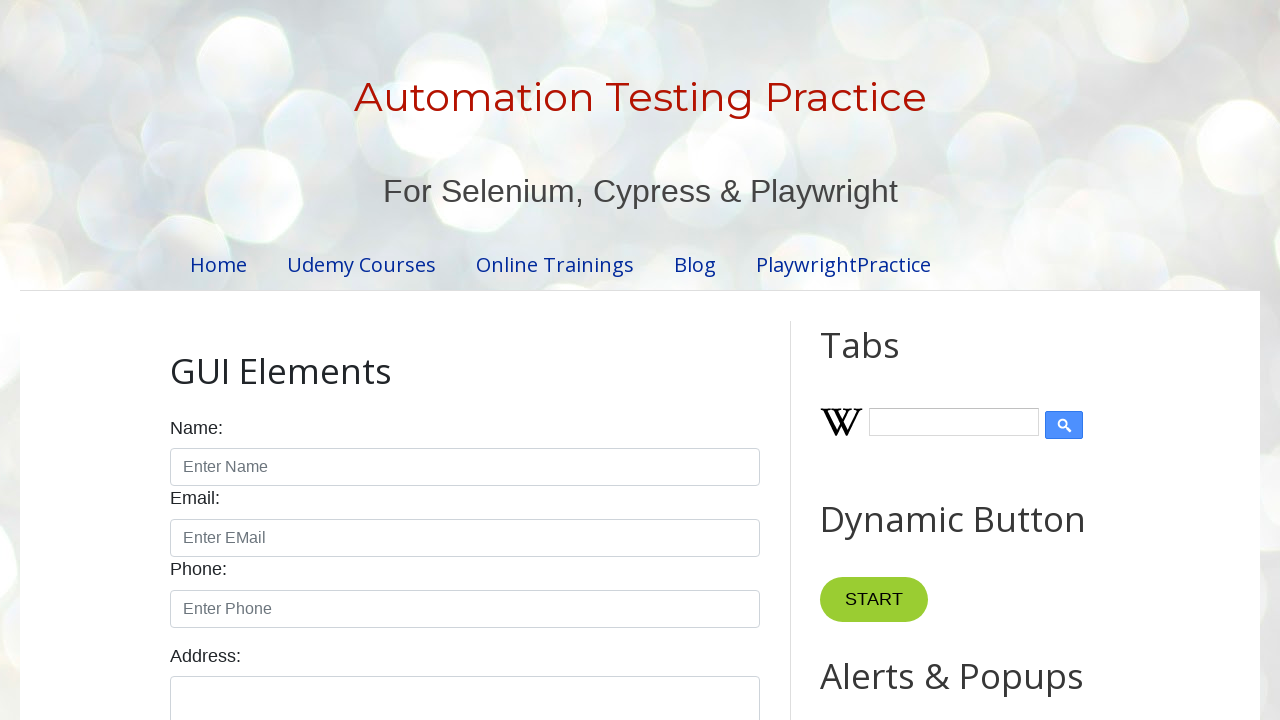

Hovered over 'Point Me' button at (868, 360) on xpath=//button[normalize-space()='Point Me']
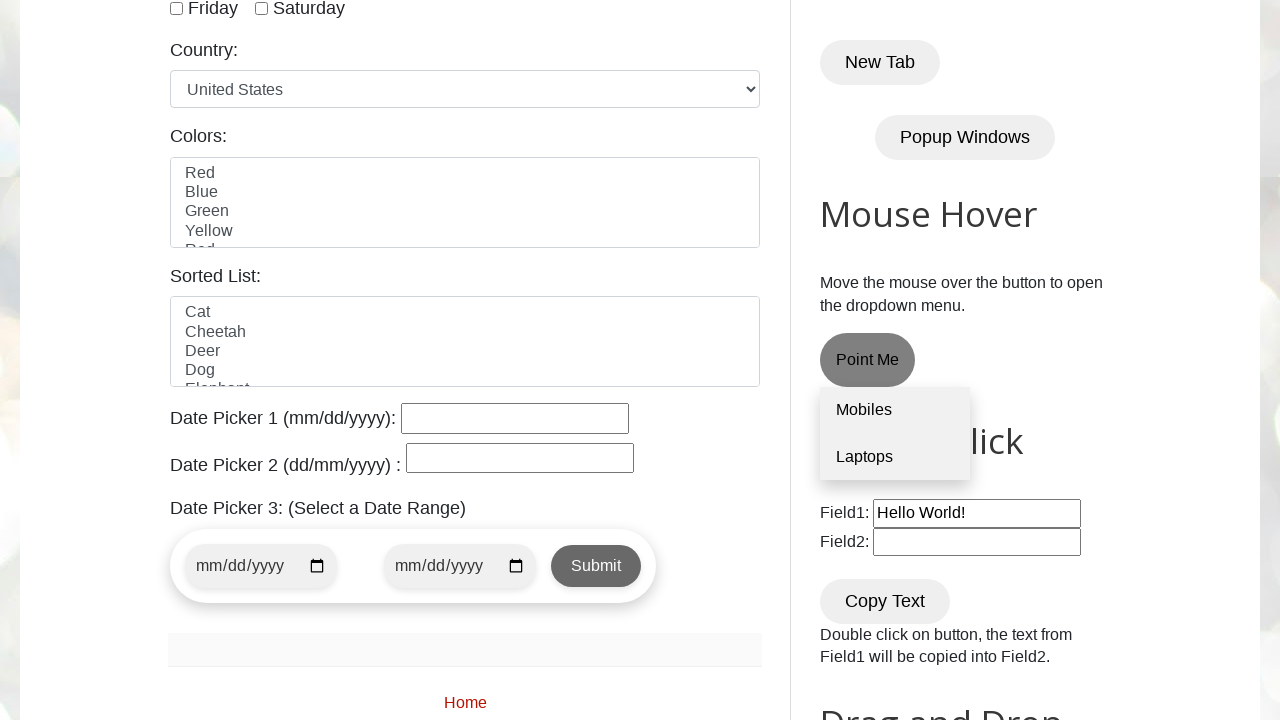

Hovered over 'Laptops' link at (895, 457) on xpath=//a[normalize-space()='Laptops']
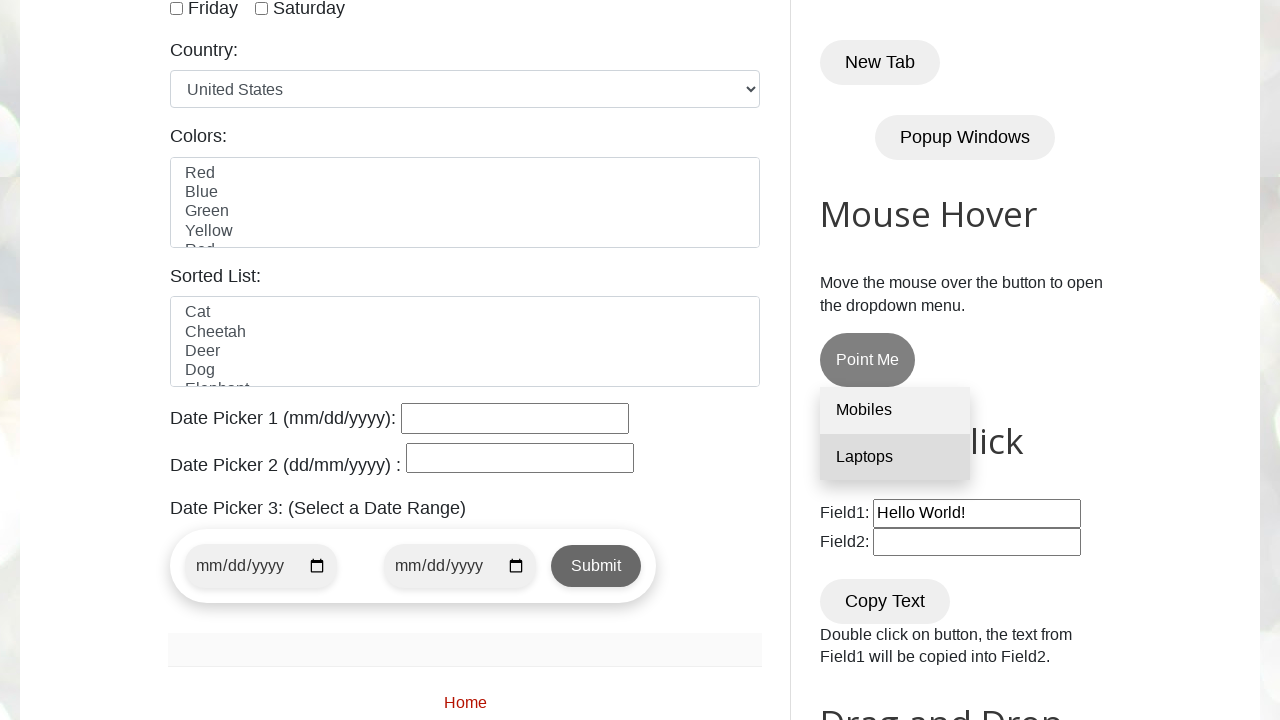

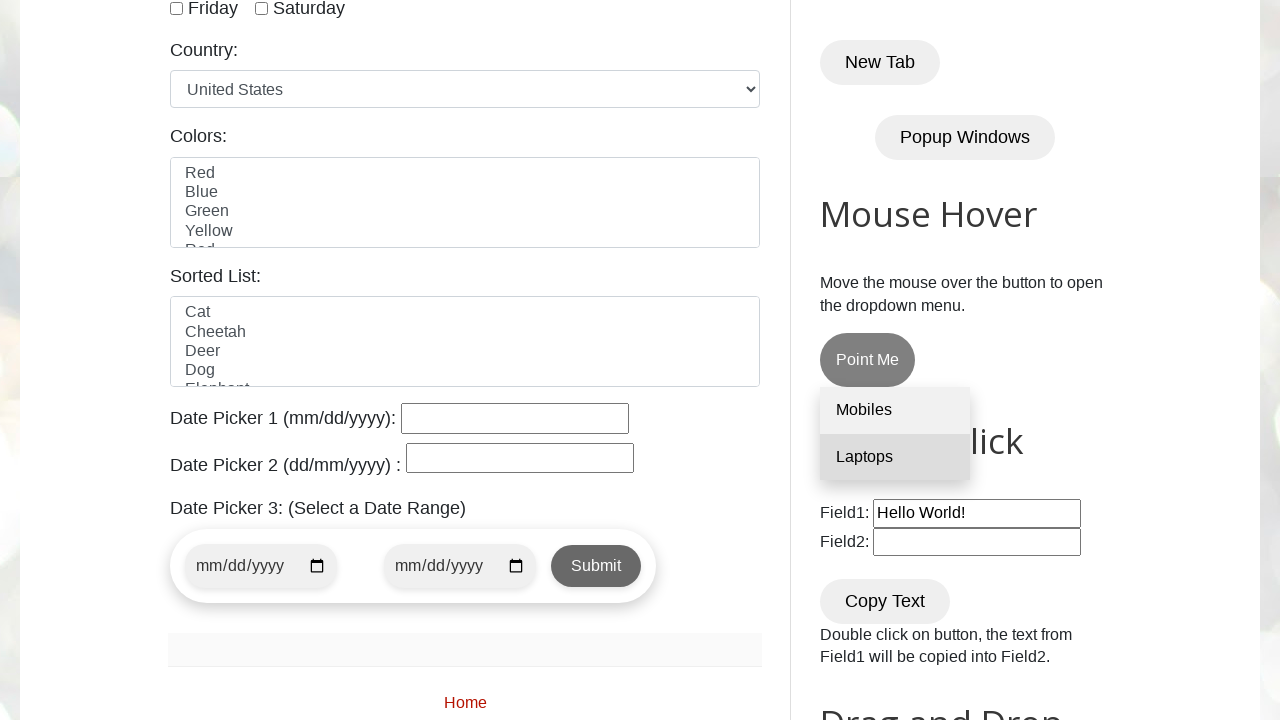